Navigates to example.com and clicks on a link element on the page, demonstrating basic ElementHandle usage for selecting and interacting with DOM elements.

Starting URL: https://example.com

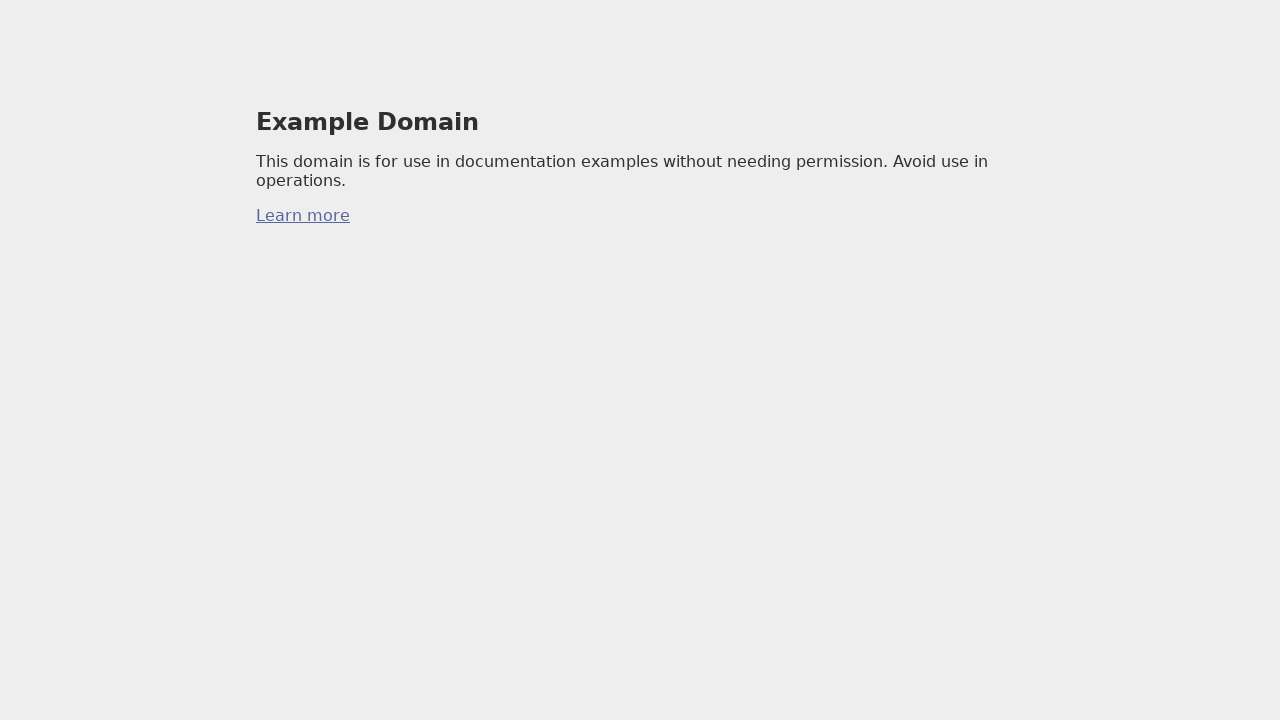

Navigated to https://example.com
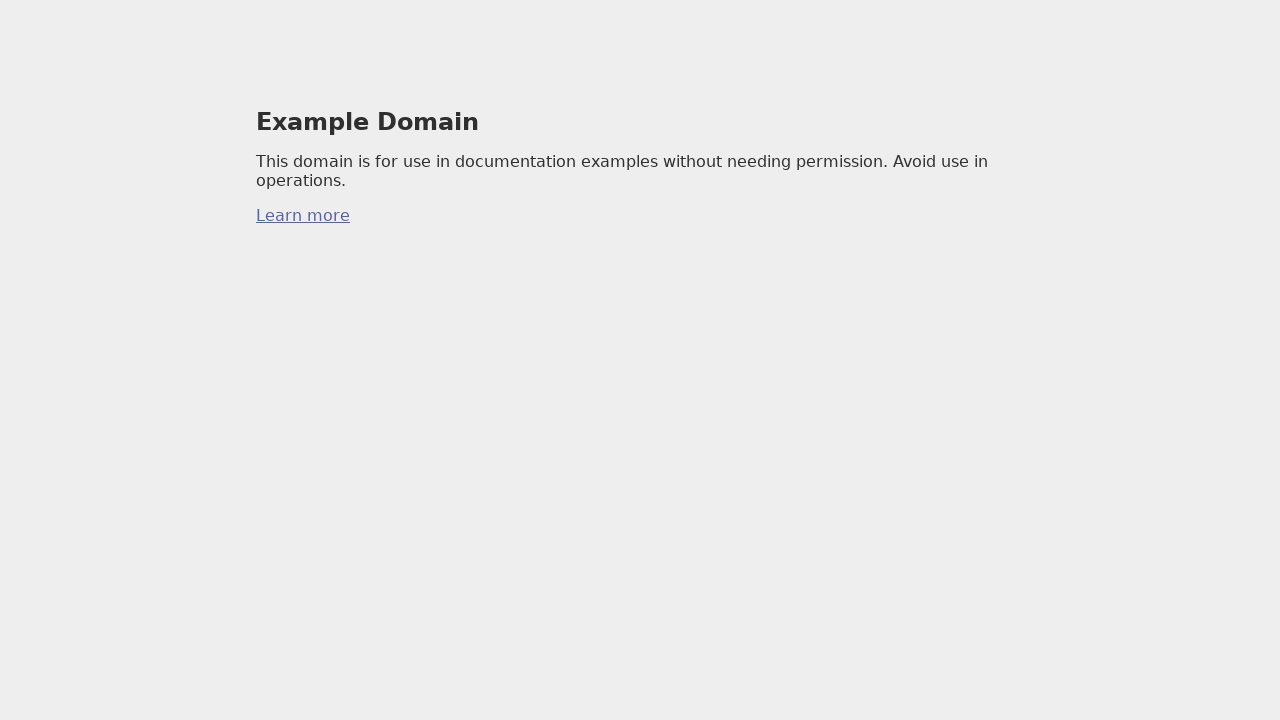

Selected the first anchor element on the page
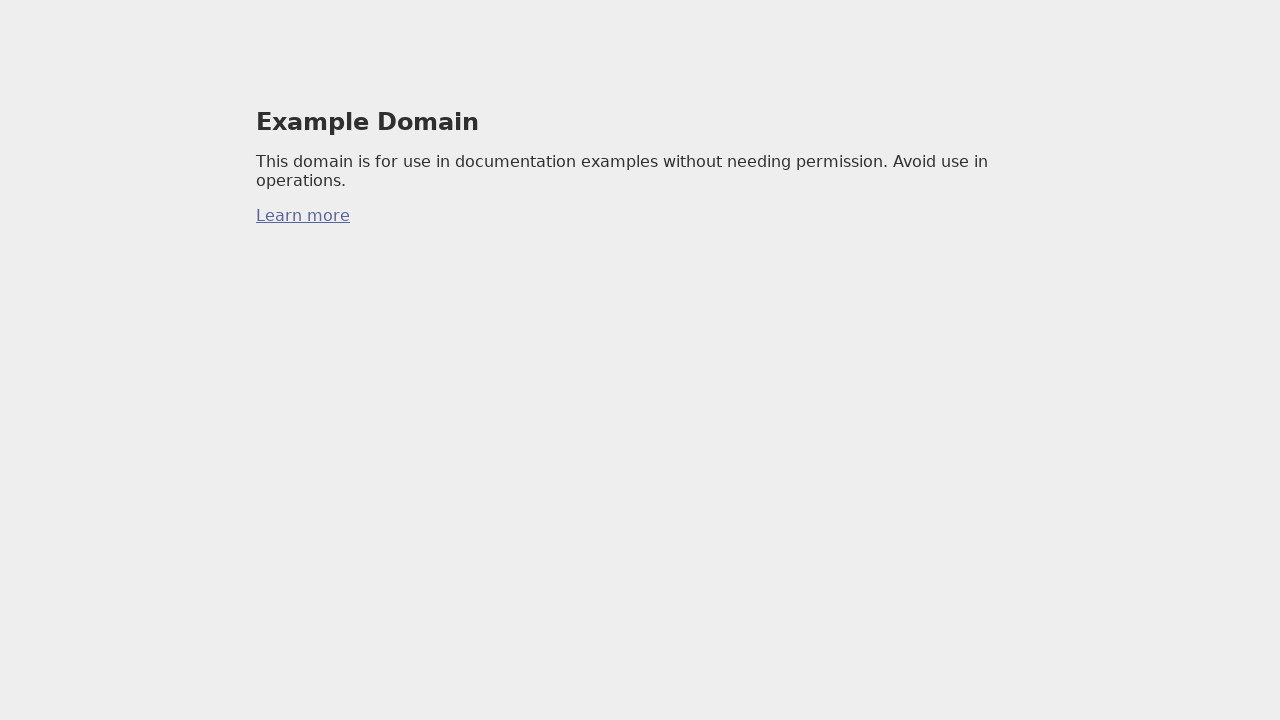

Clicked the link element
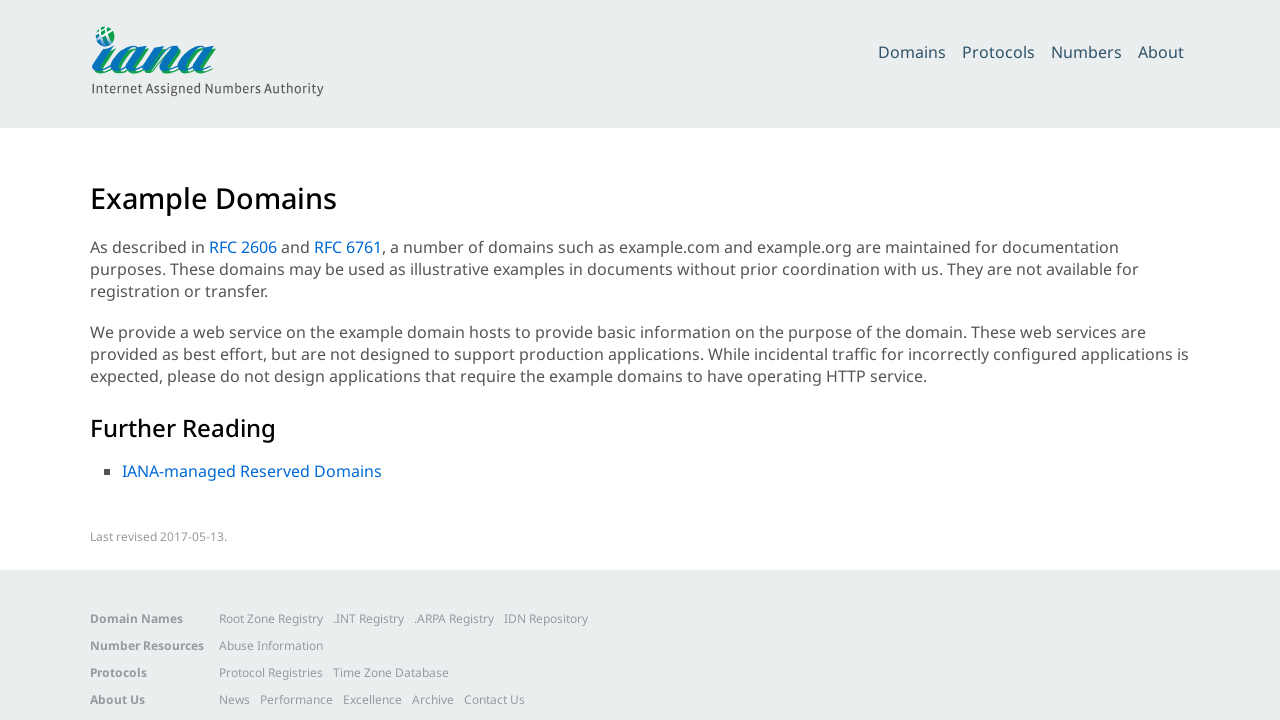

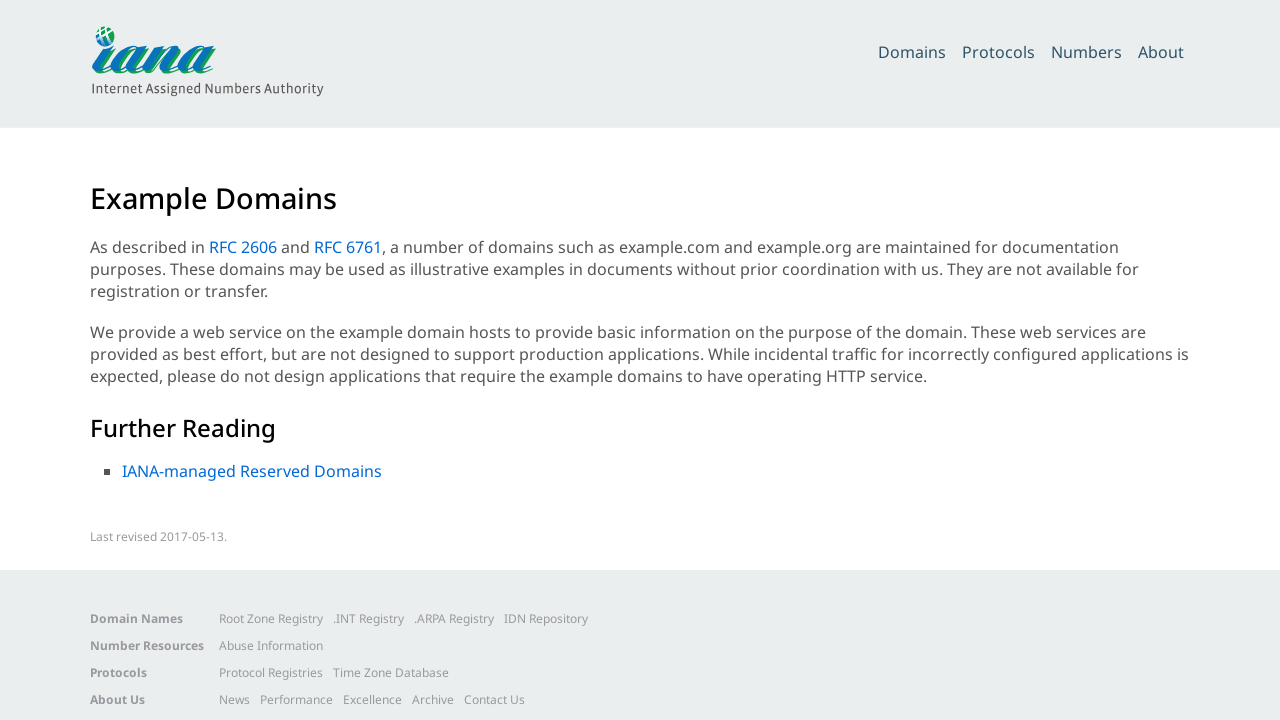